Tests that the clear completed button displays the correct text

Starting URL: https://demo.playwright.dev/todomvc

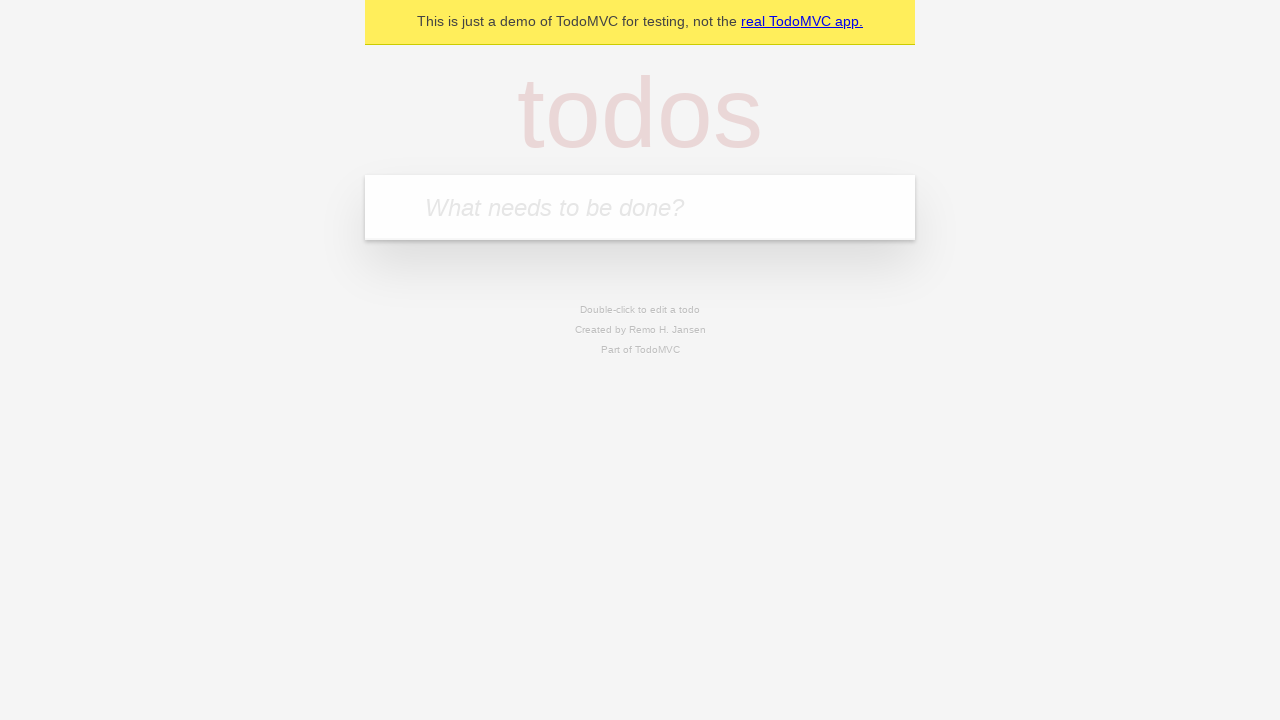

Filled todo input with 'buy some cheese' on internal:attr=[placeholder="What needs to be done?"i]
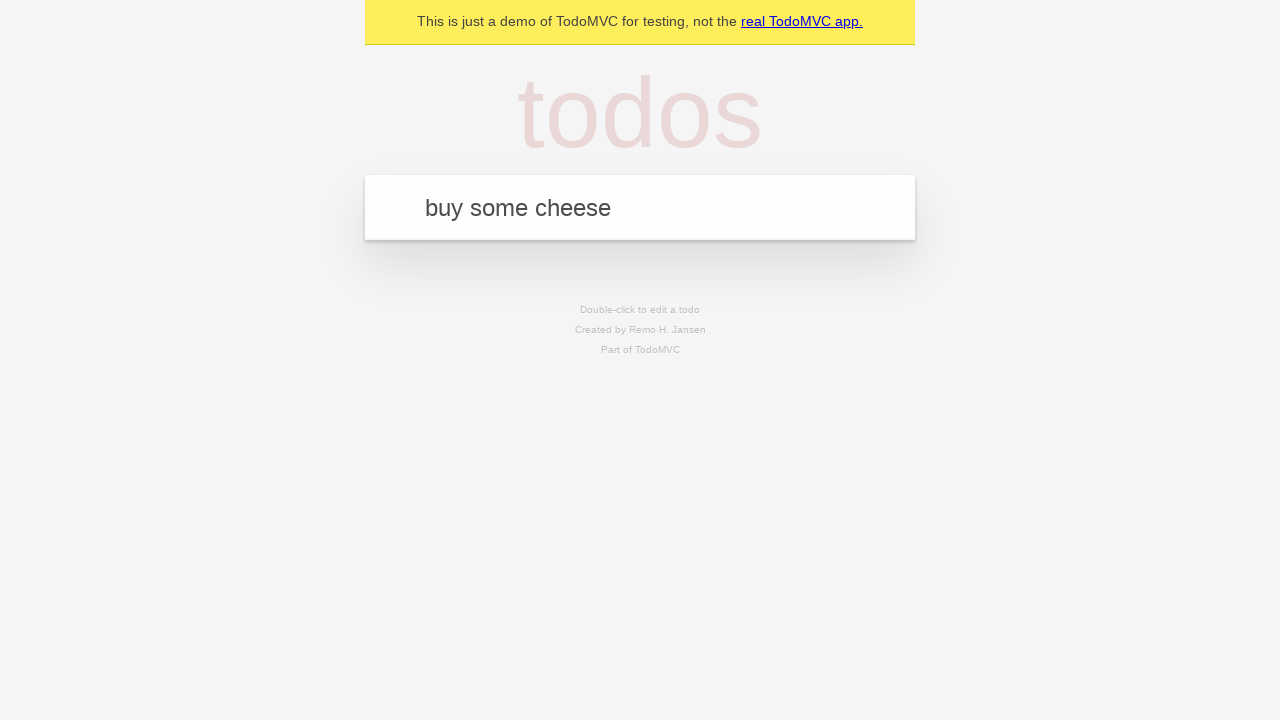

Pressed Enter to create first todo on internal:attr=[placeholder="What needs to be done?"i]
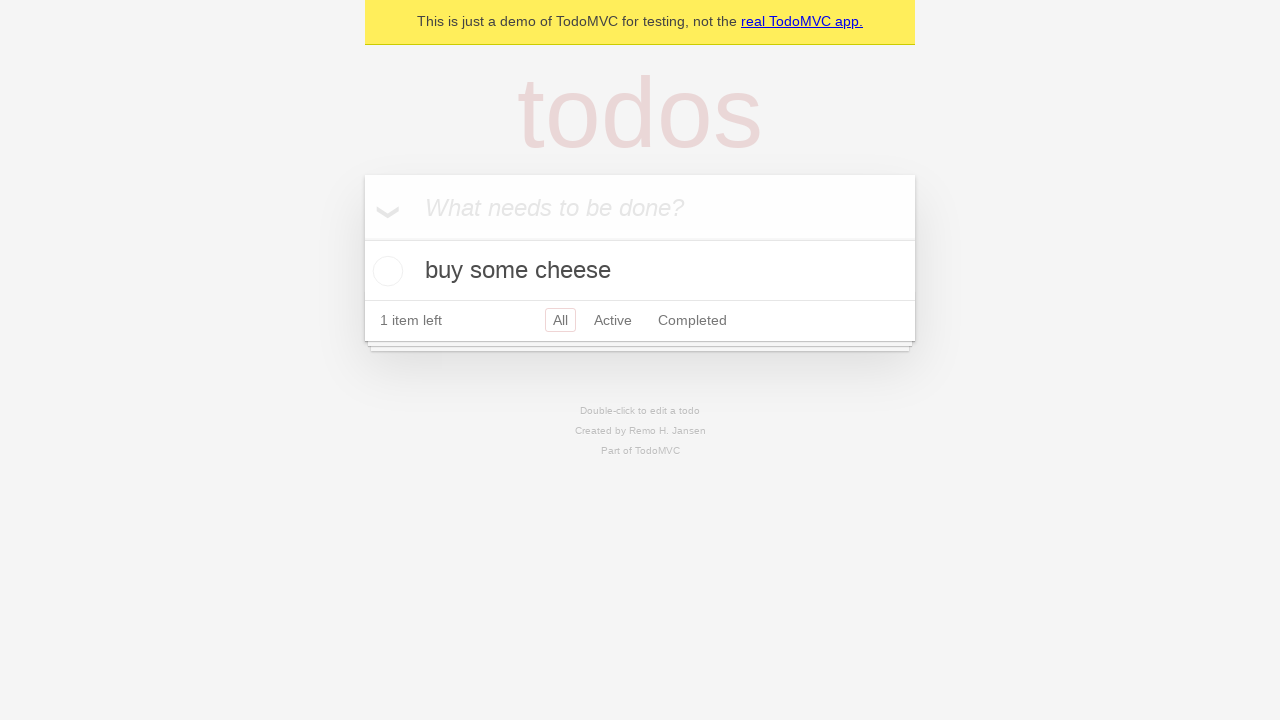

Filled todo input with 'feed the cat' on internal:attr=[placeholder="What needs to be done?"i]
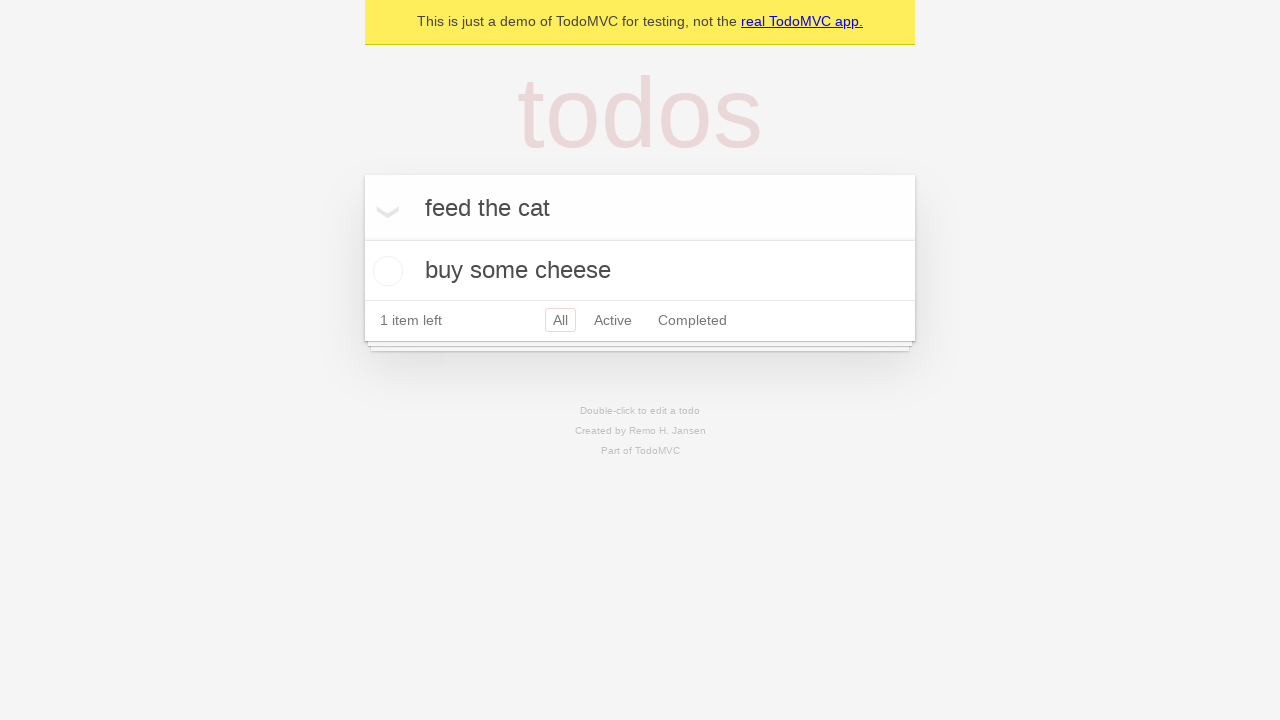

Pressed Enter to create second todo on internal:attr=[placeholder="What needs to be done?"i]
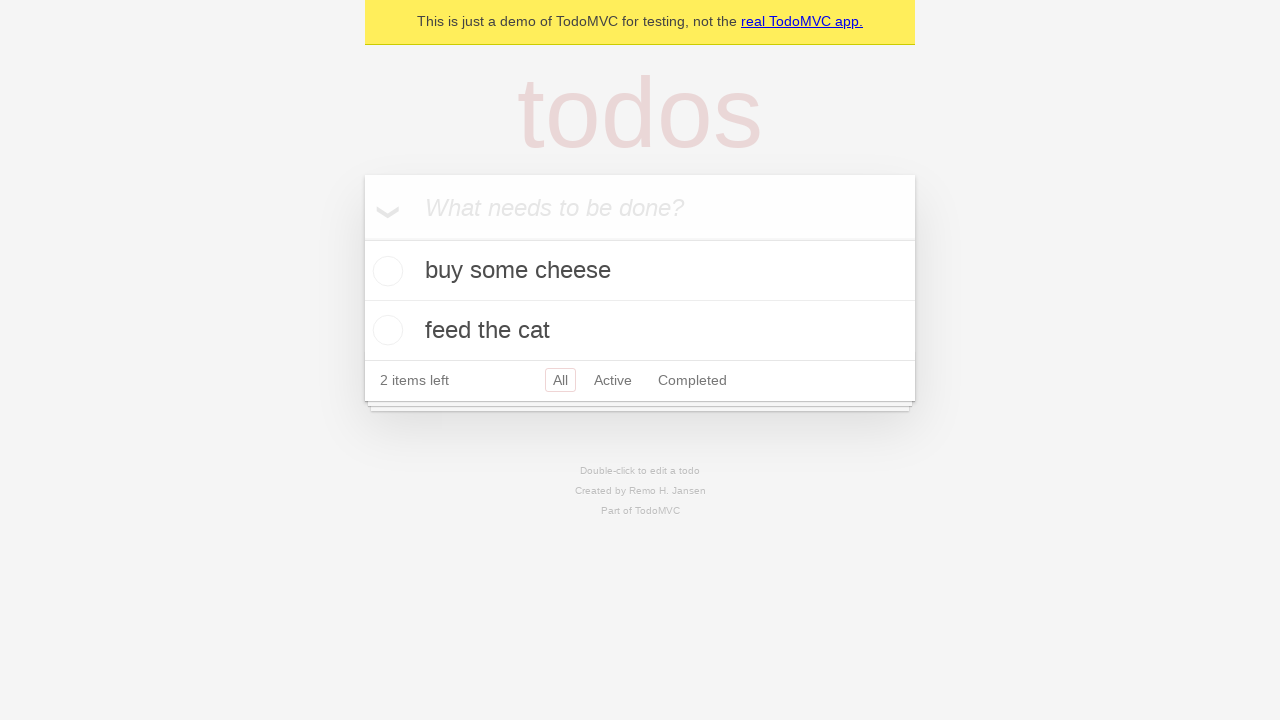

Filled todo input with 'book a doctors appointment' on internal:attr=[placeholder="What needs to be done?"i]
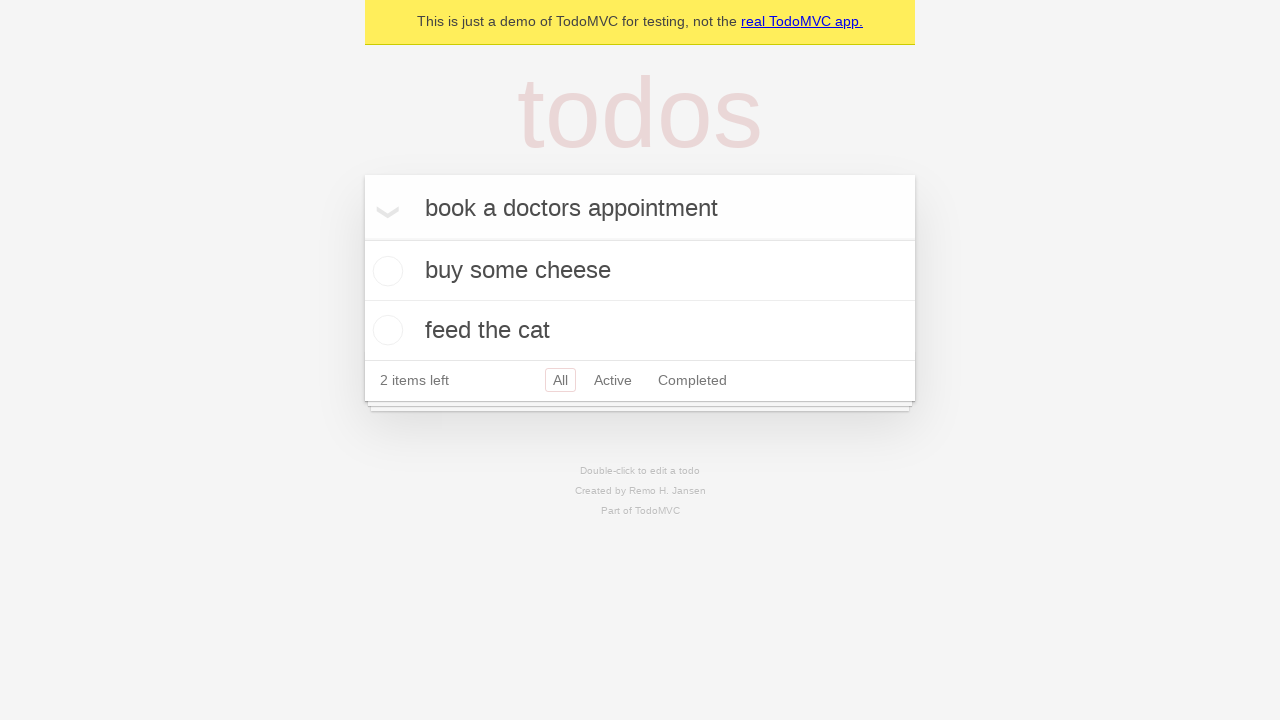

Pressed Enter to create third todo on internal:attr=[placeholder="What needs to be done?"i]
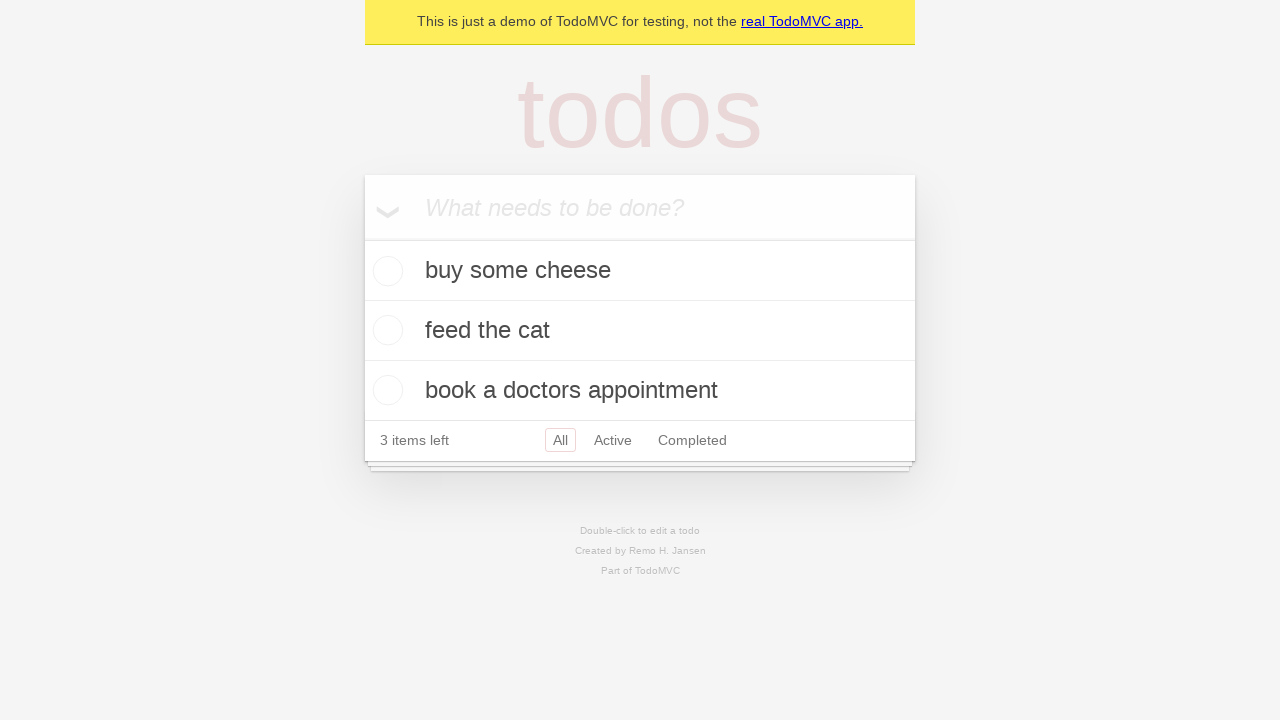

Waited for third todo label to be rendered
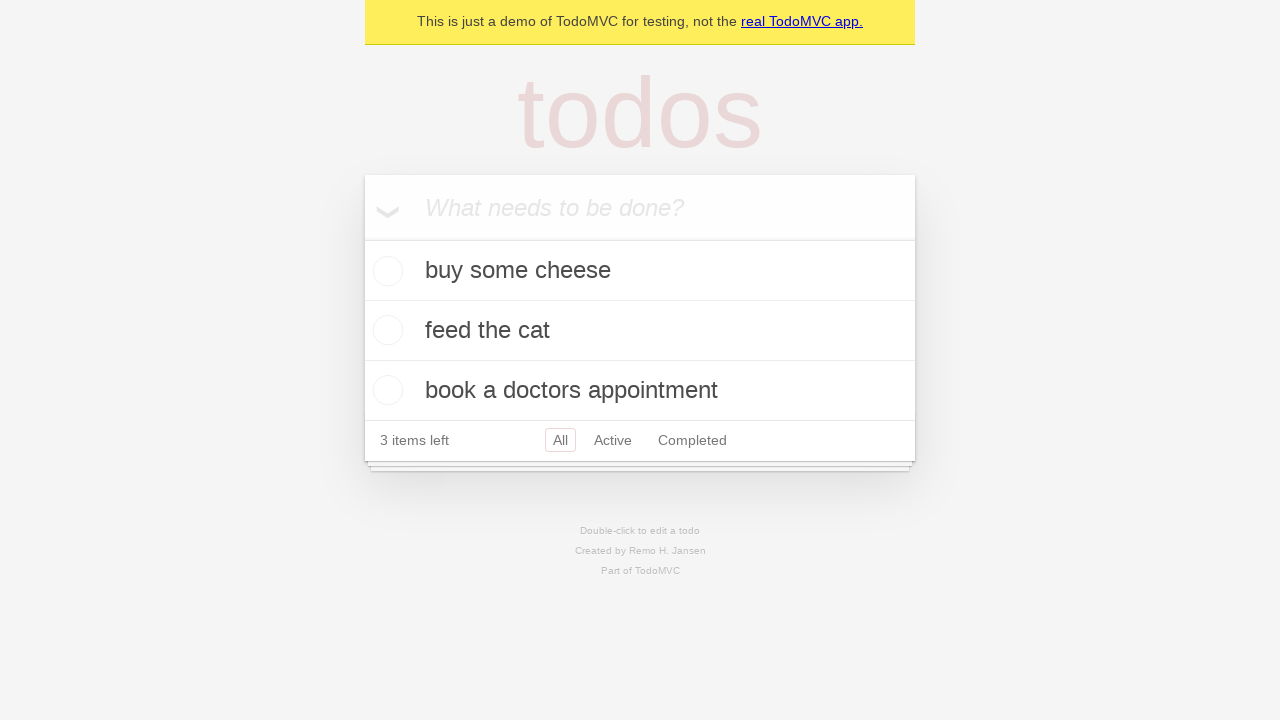

Checked the first todo item at (385, 271) on .todo-list li .toggle >> nth=0
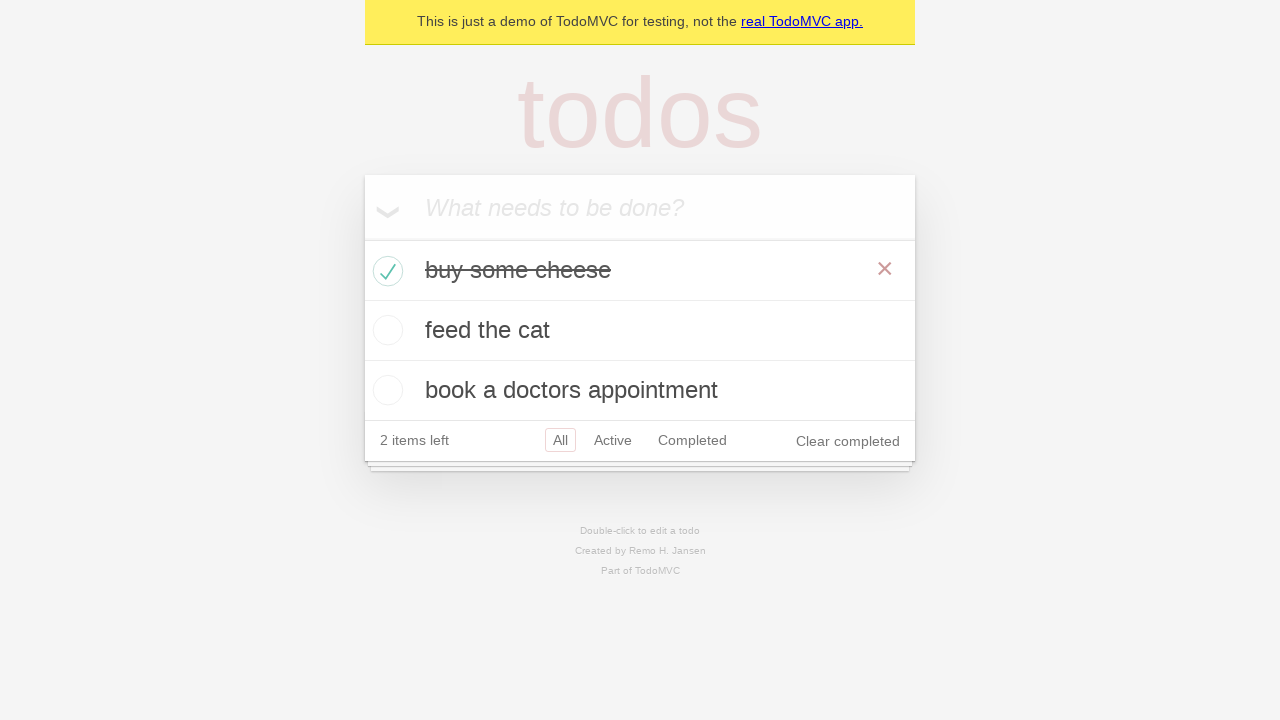

Clear completed button appeared
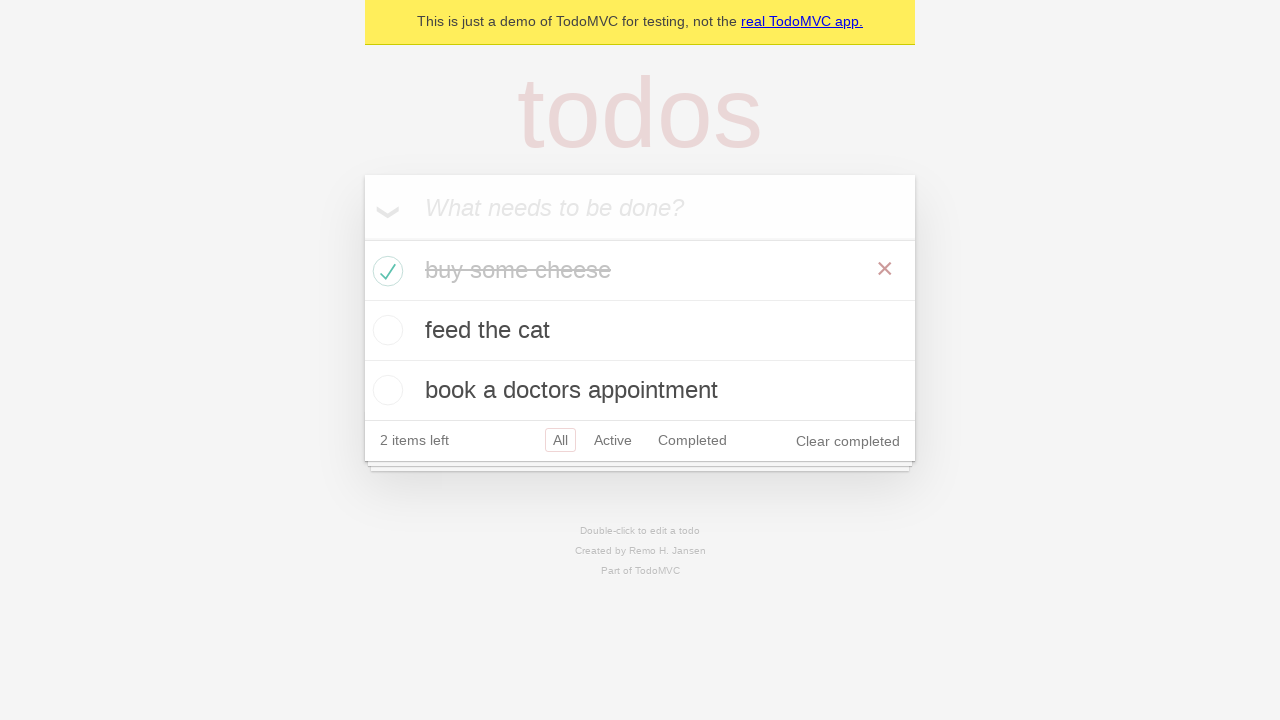

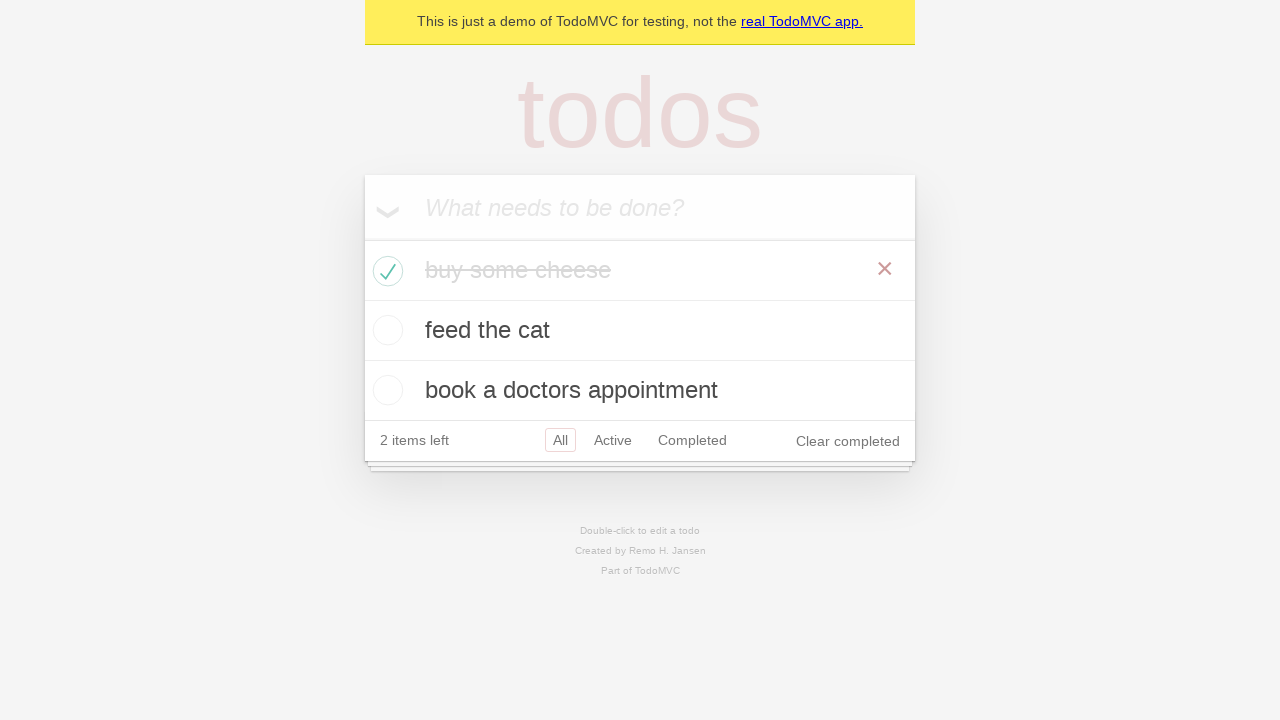